Tests the confirm alert popup by navigating to Alerts section, clicking the confirm button and verifying the result

Starting URL: https://demoqa.com

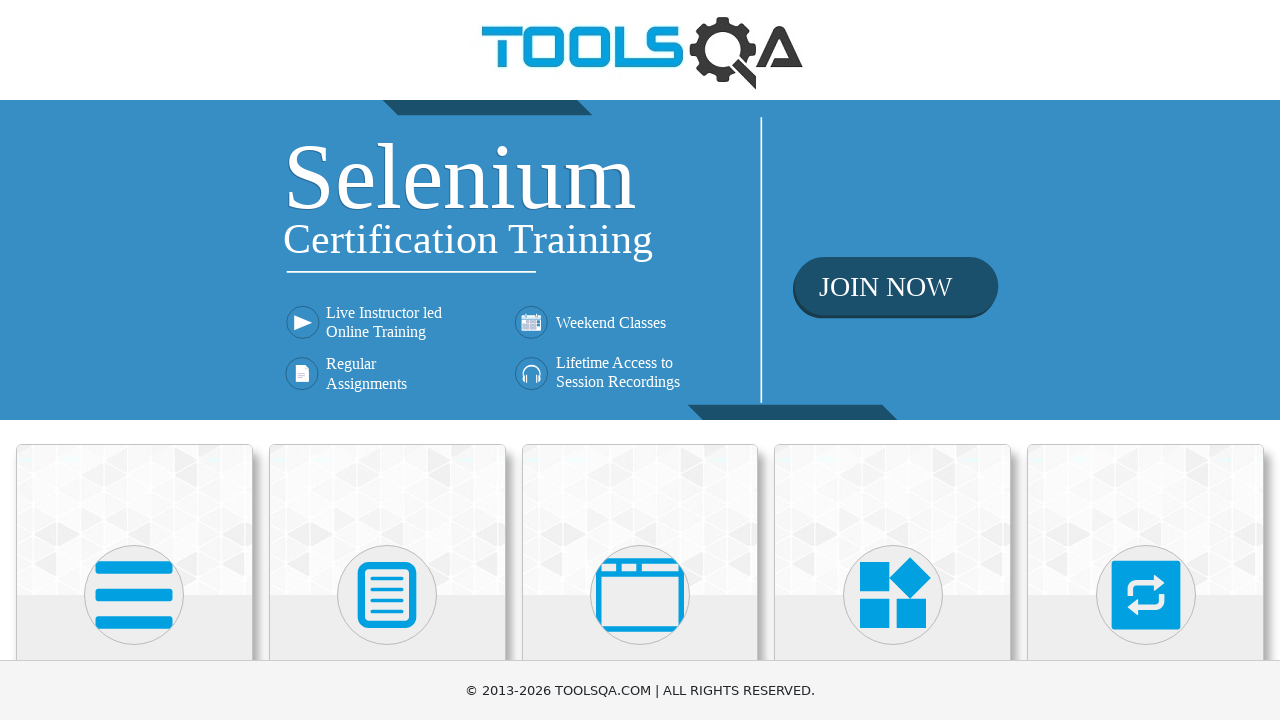

Set up dialog handler to accept confirm dialogs
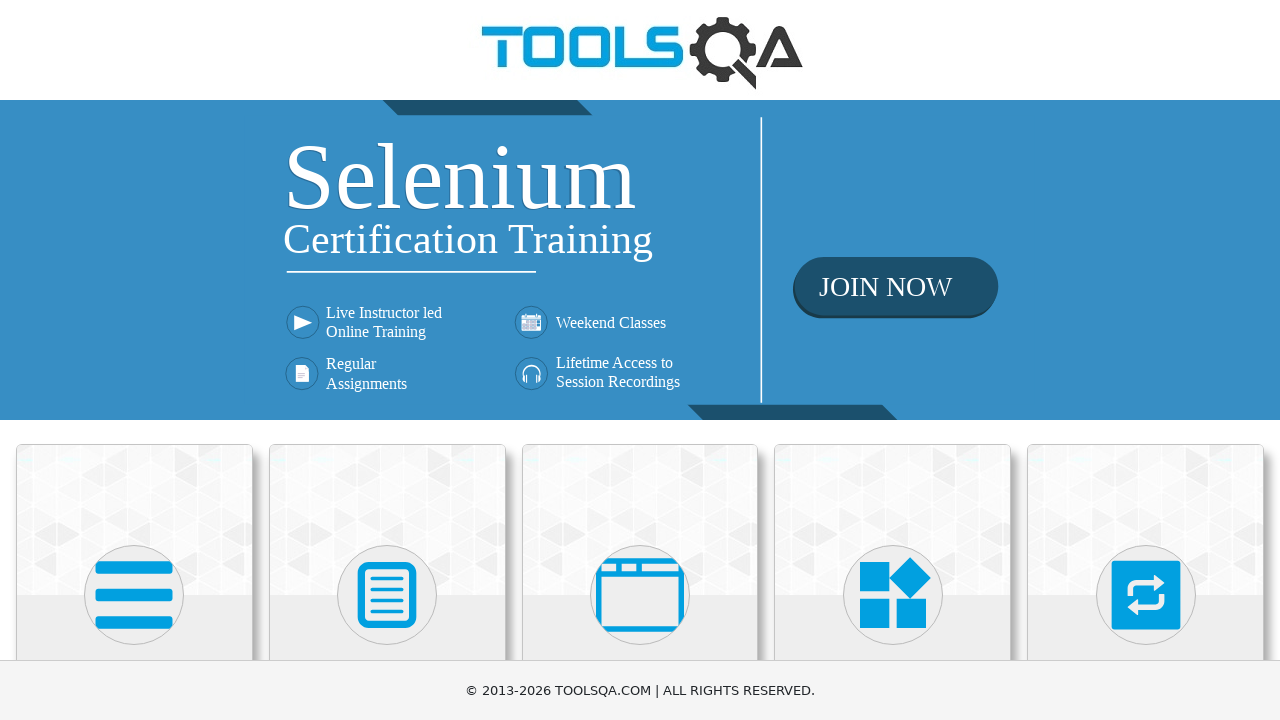

Clicked on Alerts, Frame & Windows card at (640, 520) on .card >> nth=2
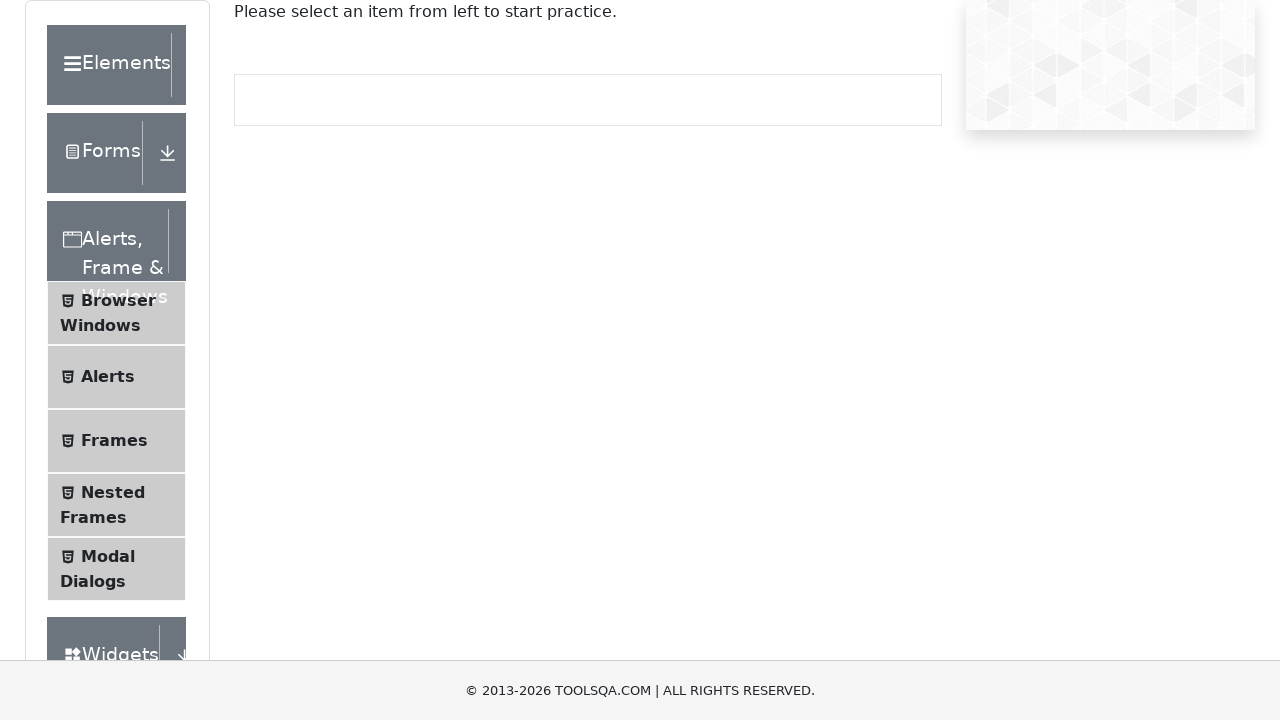

Clicked on Alerts menu item at (108, 377) on div.element-list.collapse.show li#item-1 span.text
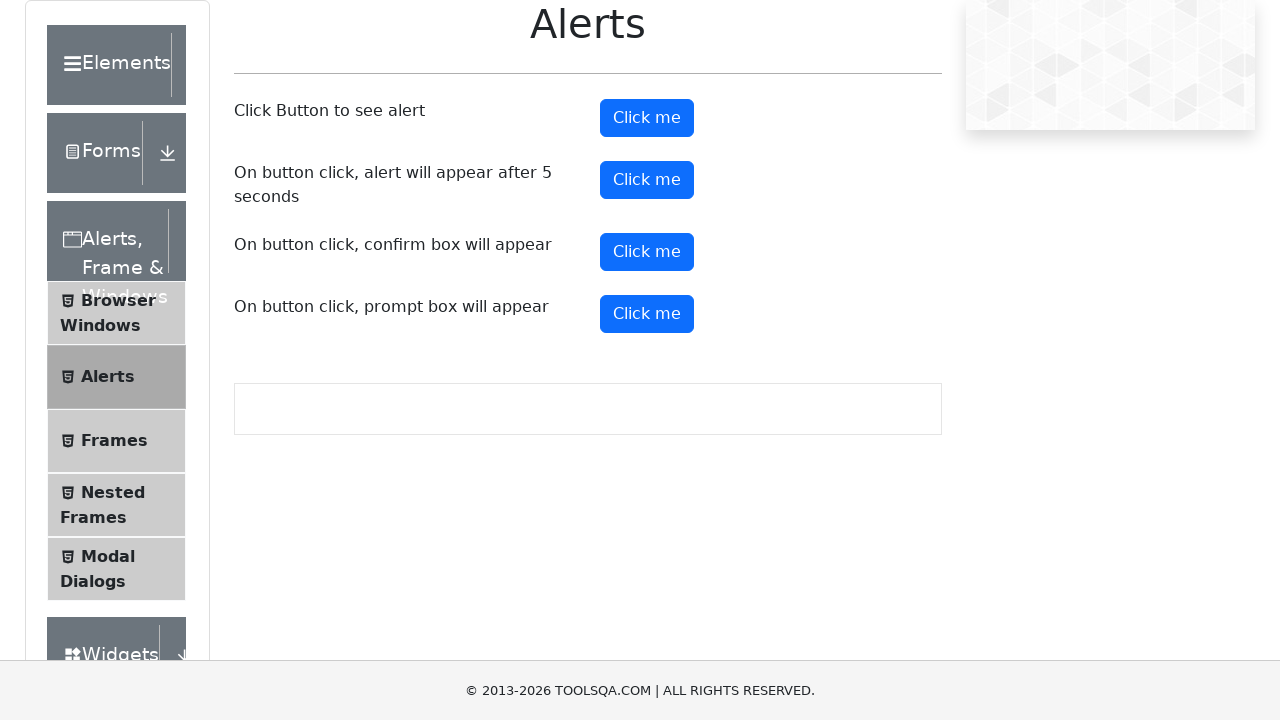

Clicked the confirm button to trigger confirm dialog at (647, 252) on #confirmButton
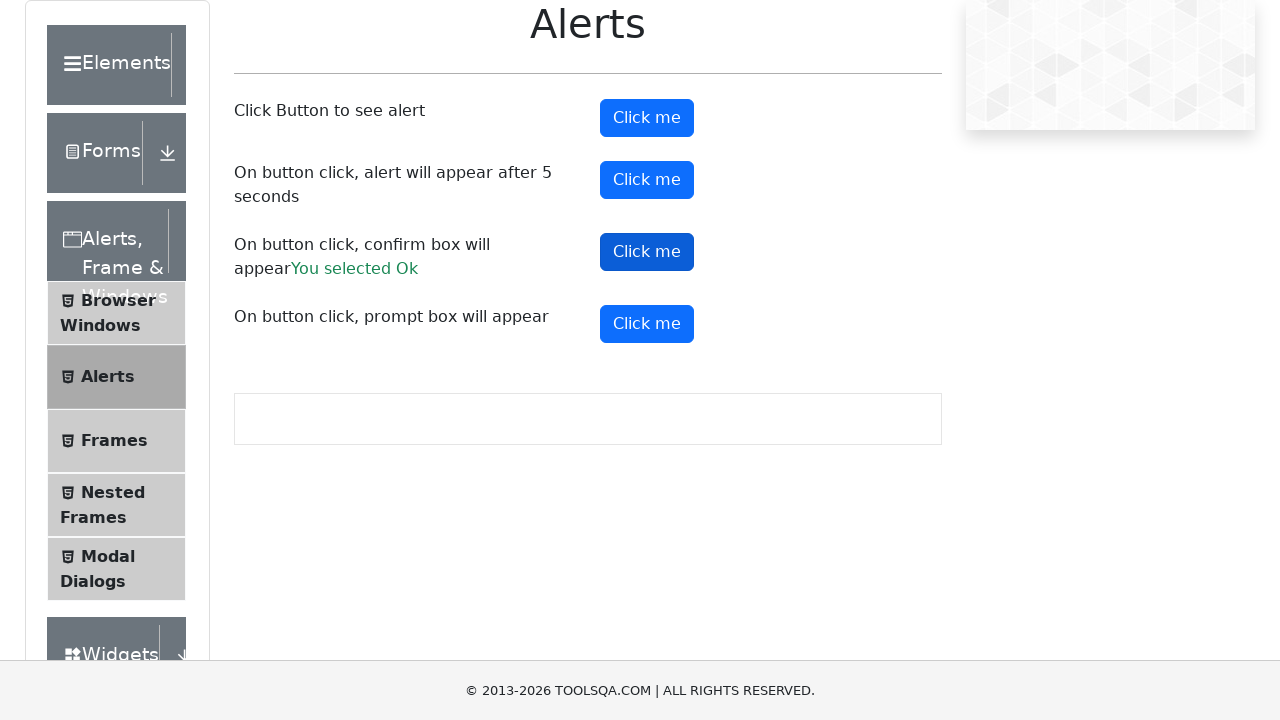

Verified confirm result element appeared
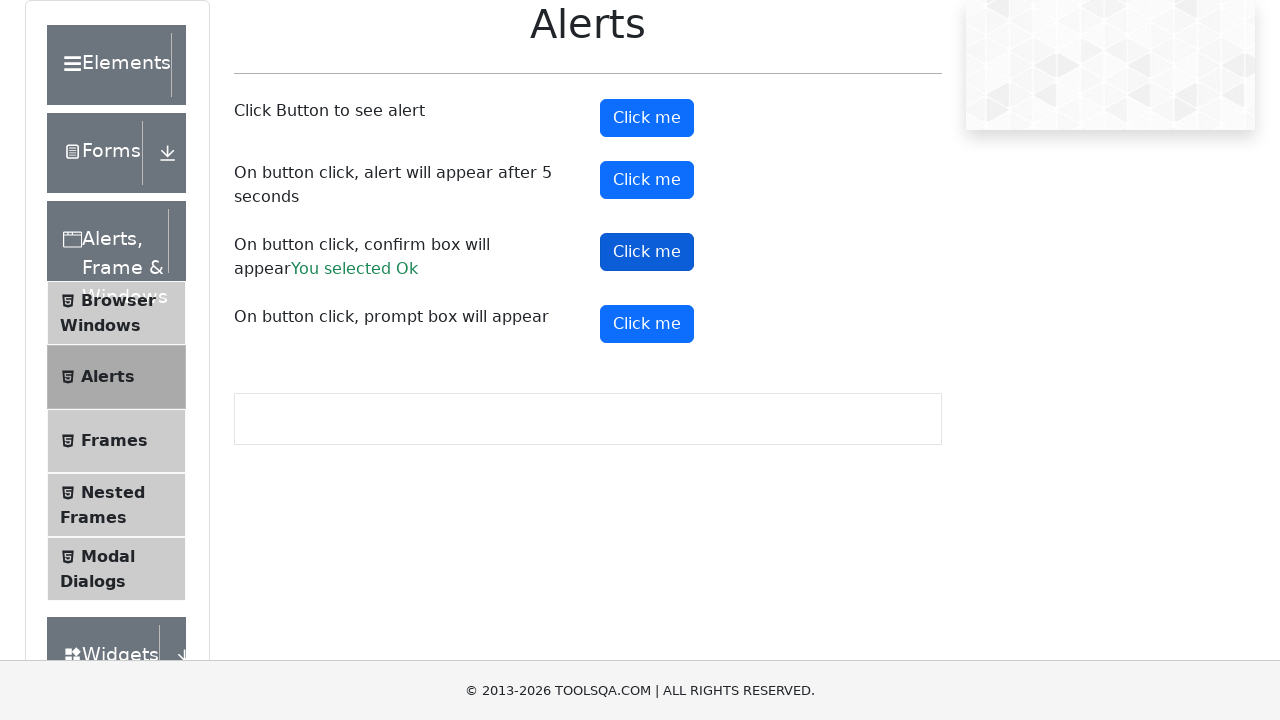

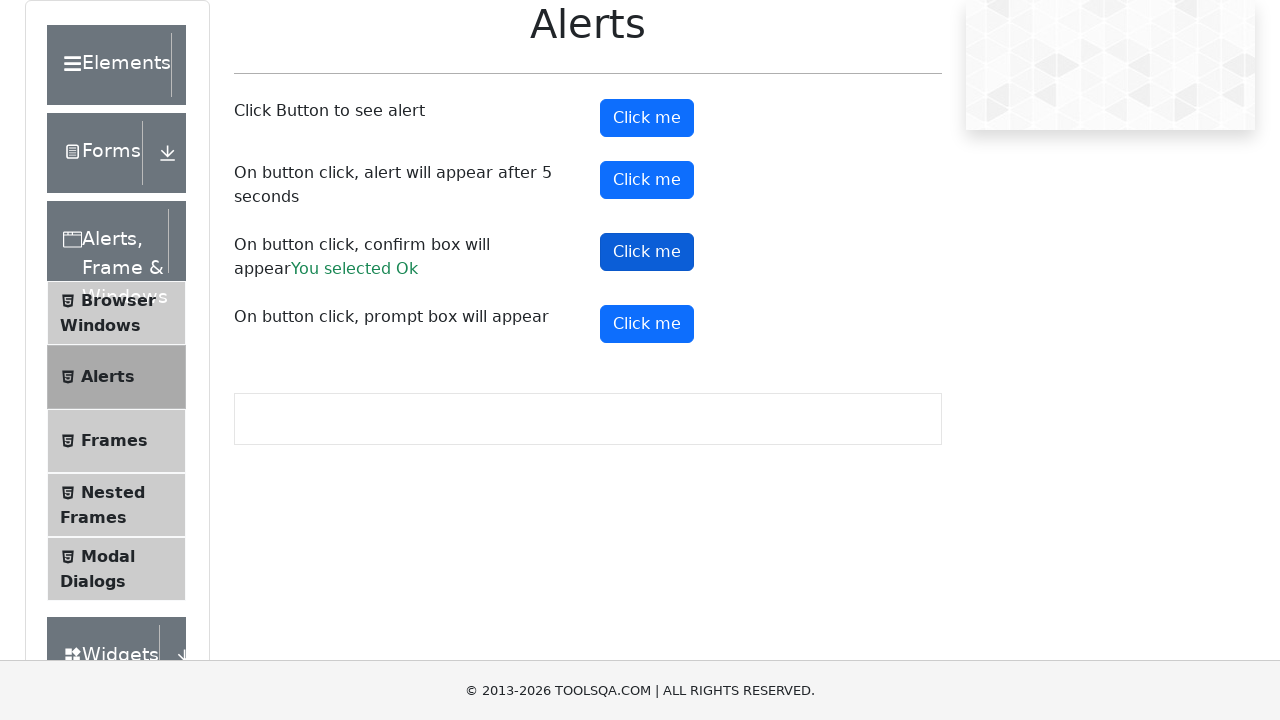